Tests the enabled/disabled inputs page on Formy by navigating to the section, waiting for an input field to appear, and filling it with a name value.

Starting URL: https://formy-project.herokuapp.com/

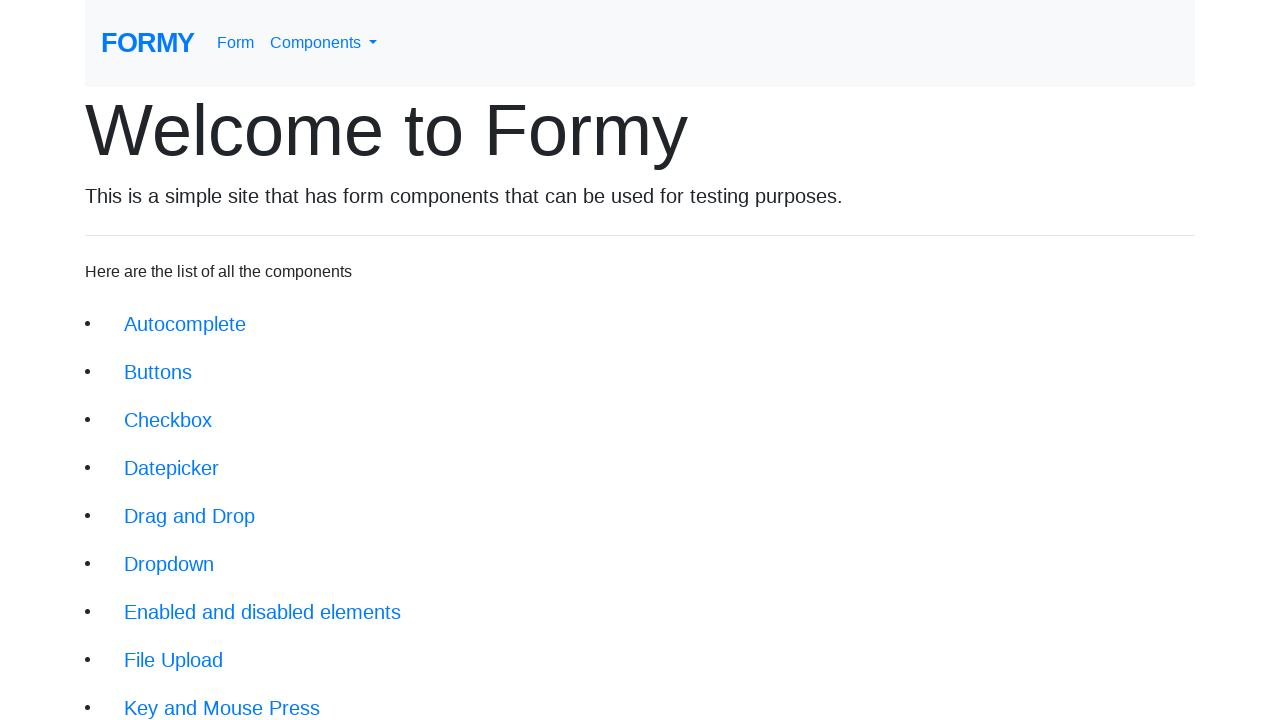

Clicked on the 'Enabled and disabled elements' link at (262, 612) on xpath=/html/body/div/div/li[7]/a
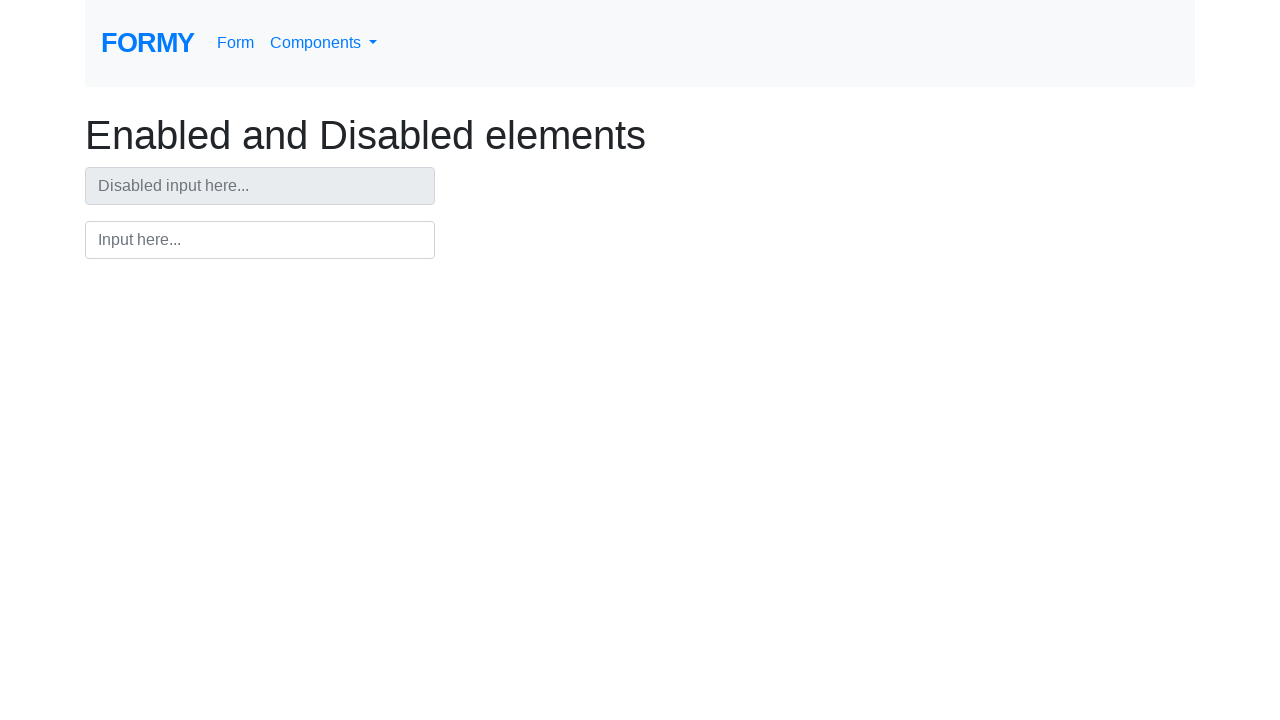

Input field became visible
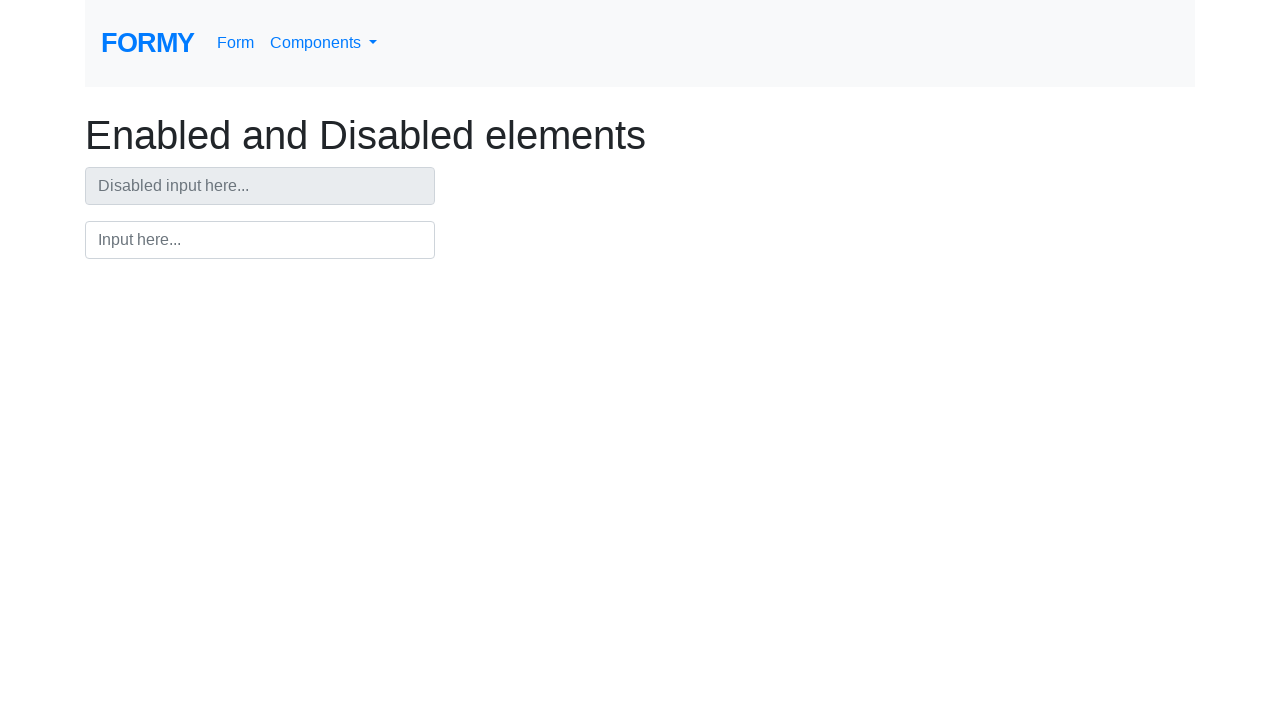

Filled input field with name 'Sivaprasad V' on #input
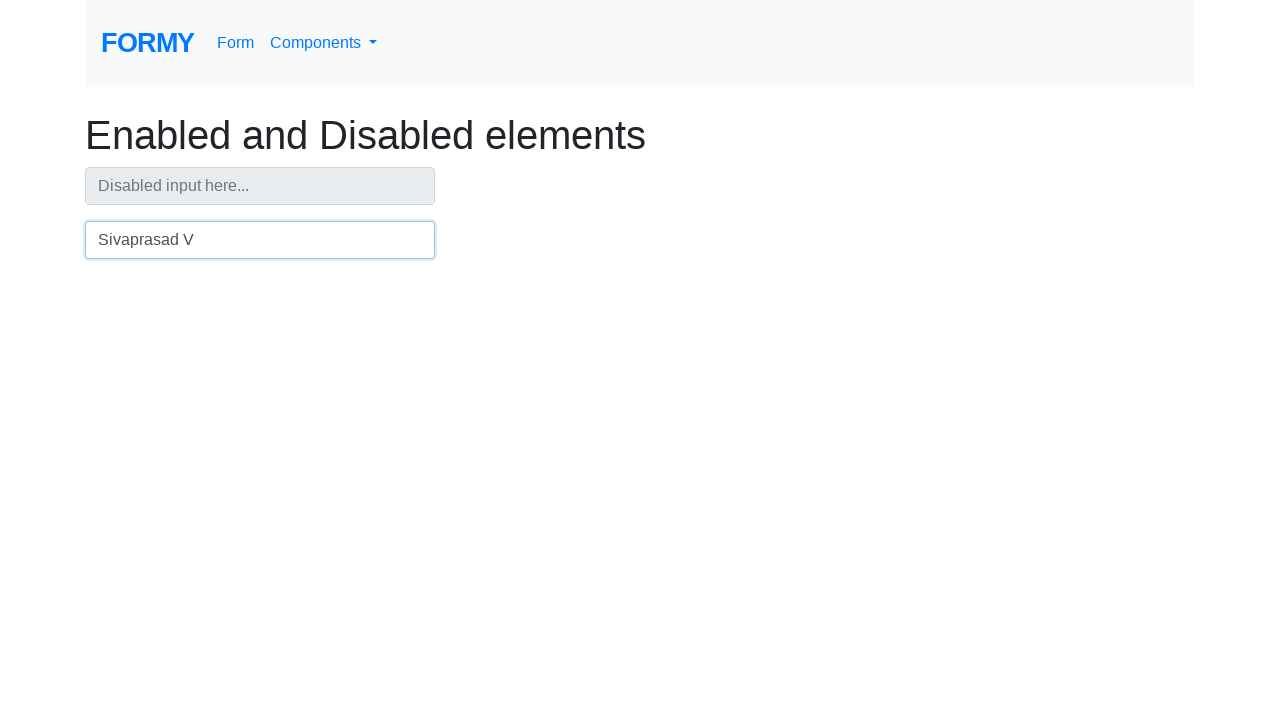

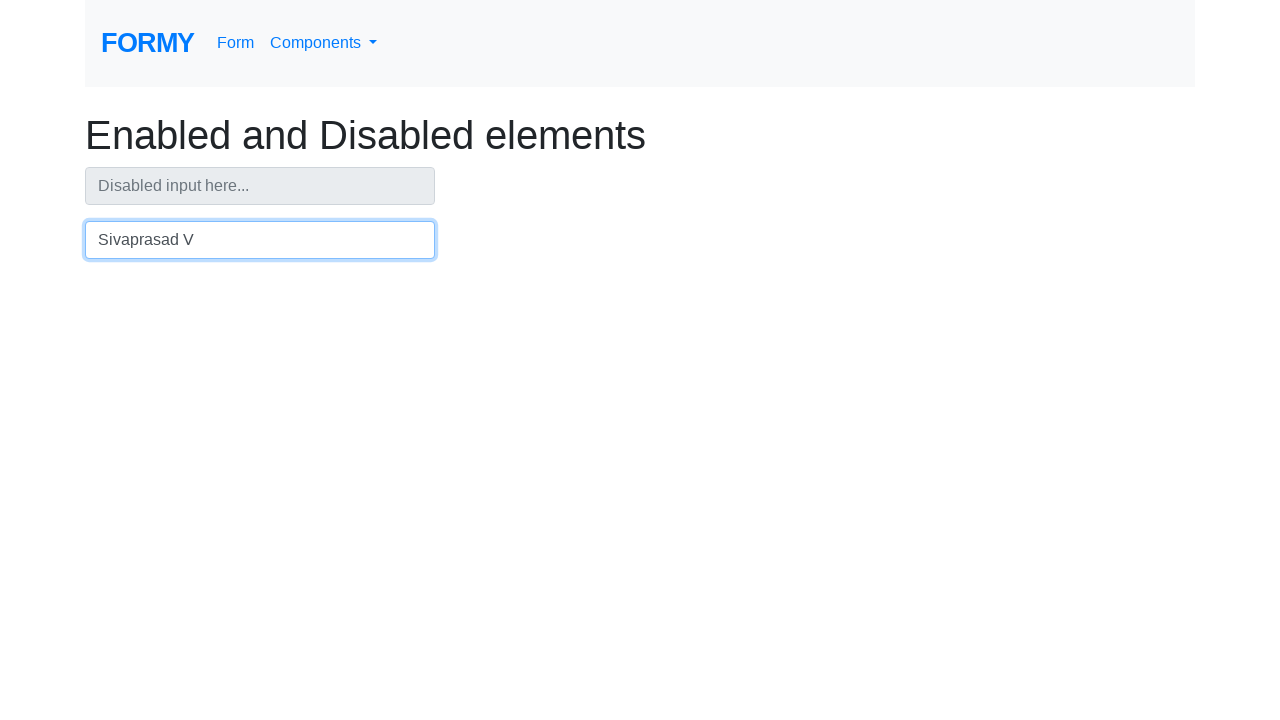